Verifies error handling when attempting to login with invalid credentials

Starting URL: https://www.demoblaze.com

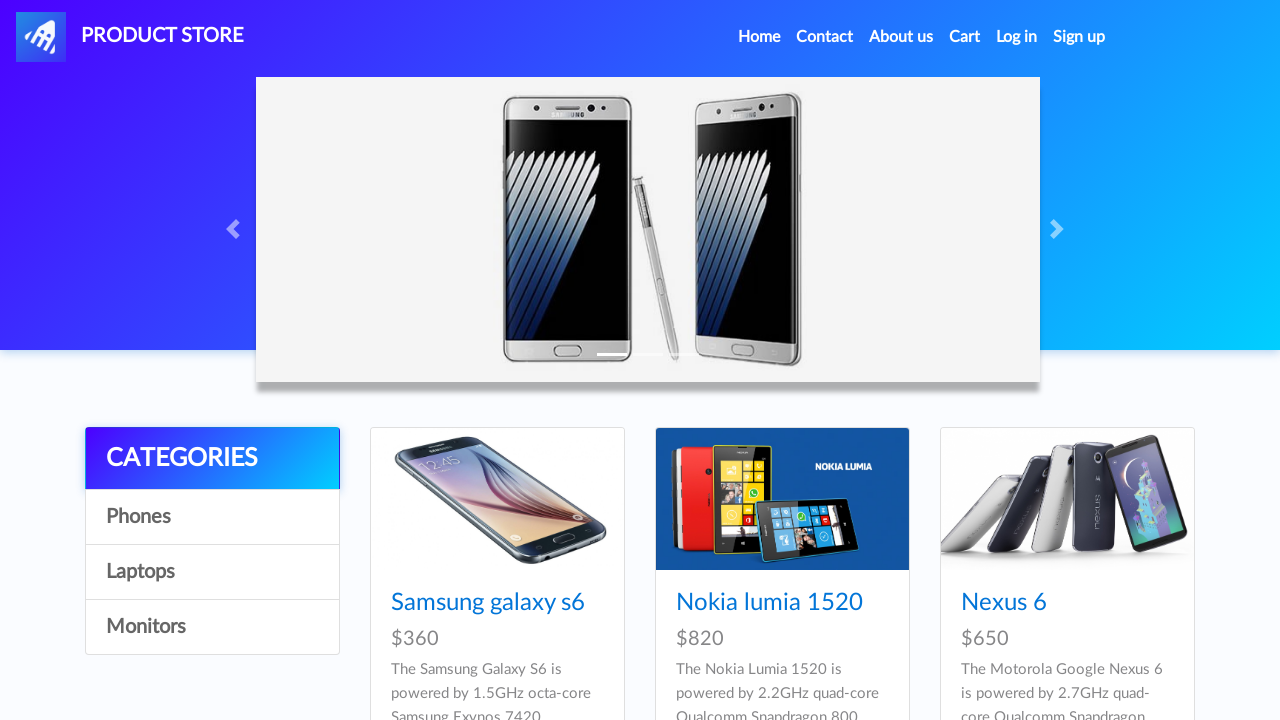

Clicked login button to open login modal at (1017, 37) on #login2
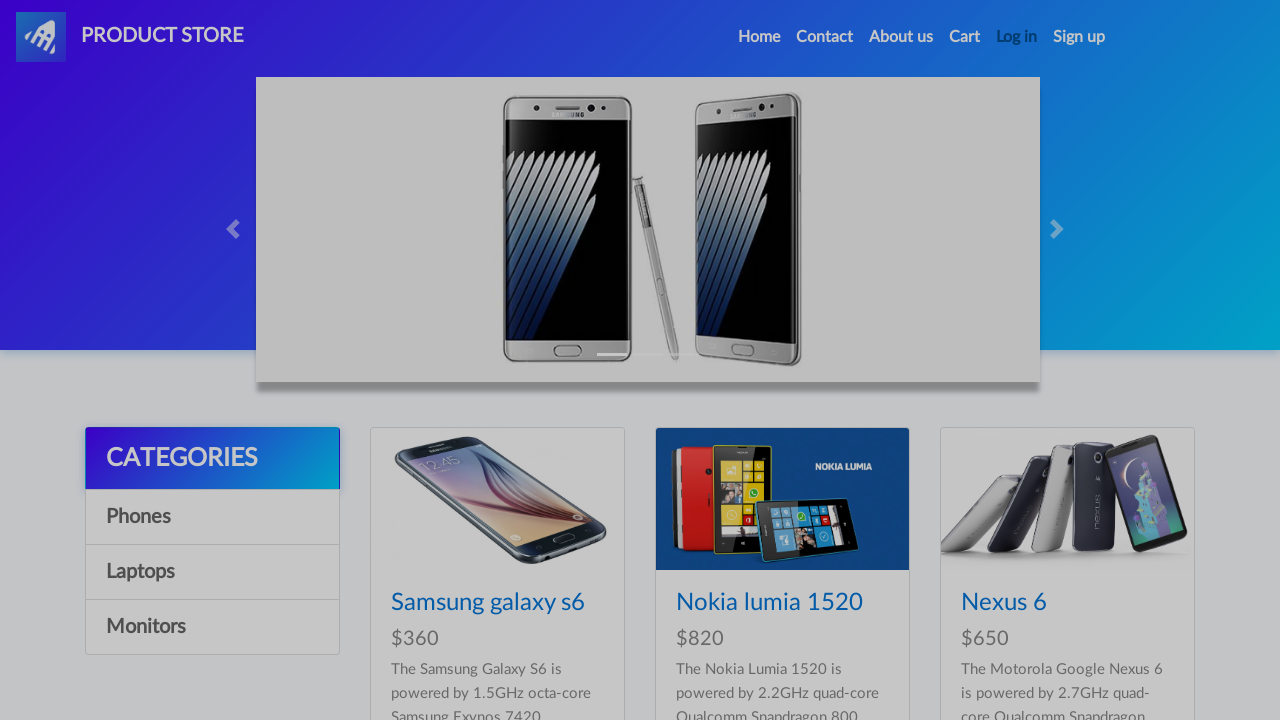

Login modal appeared with username field visible
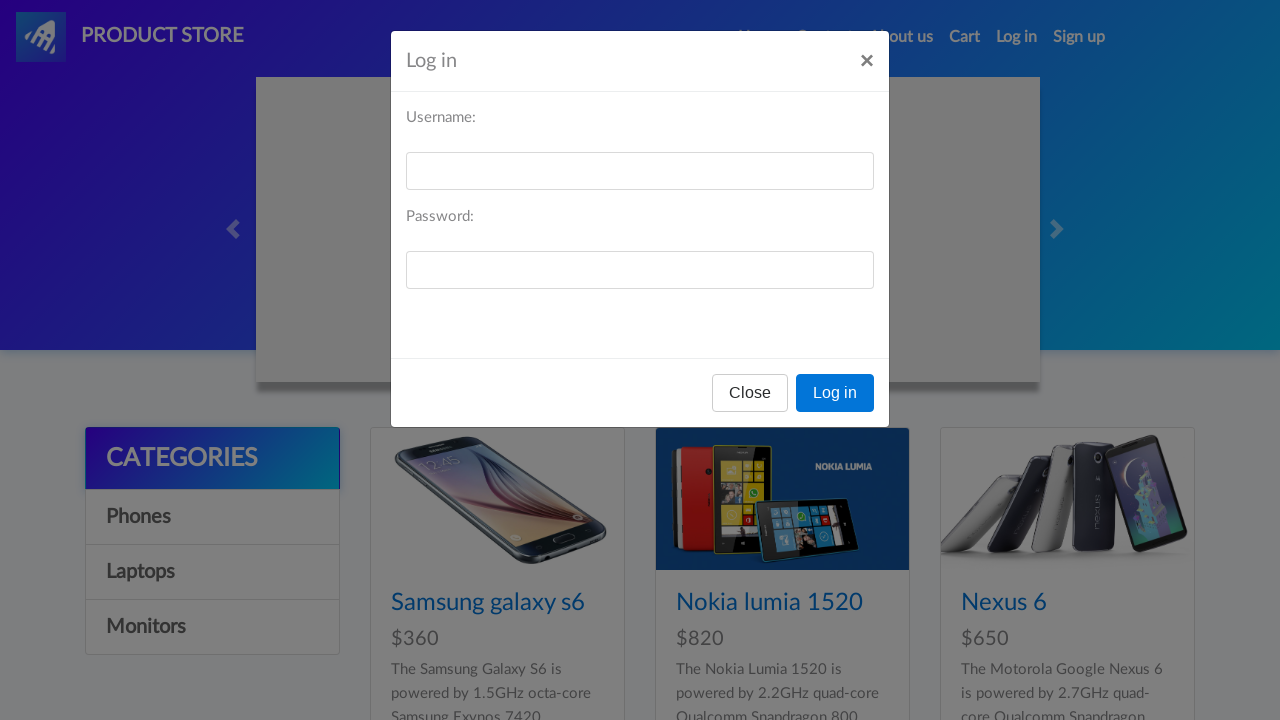

Entered invalid username 'invalidUser123' on #loginusername
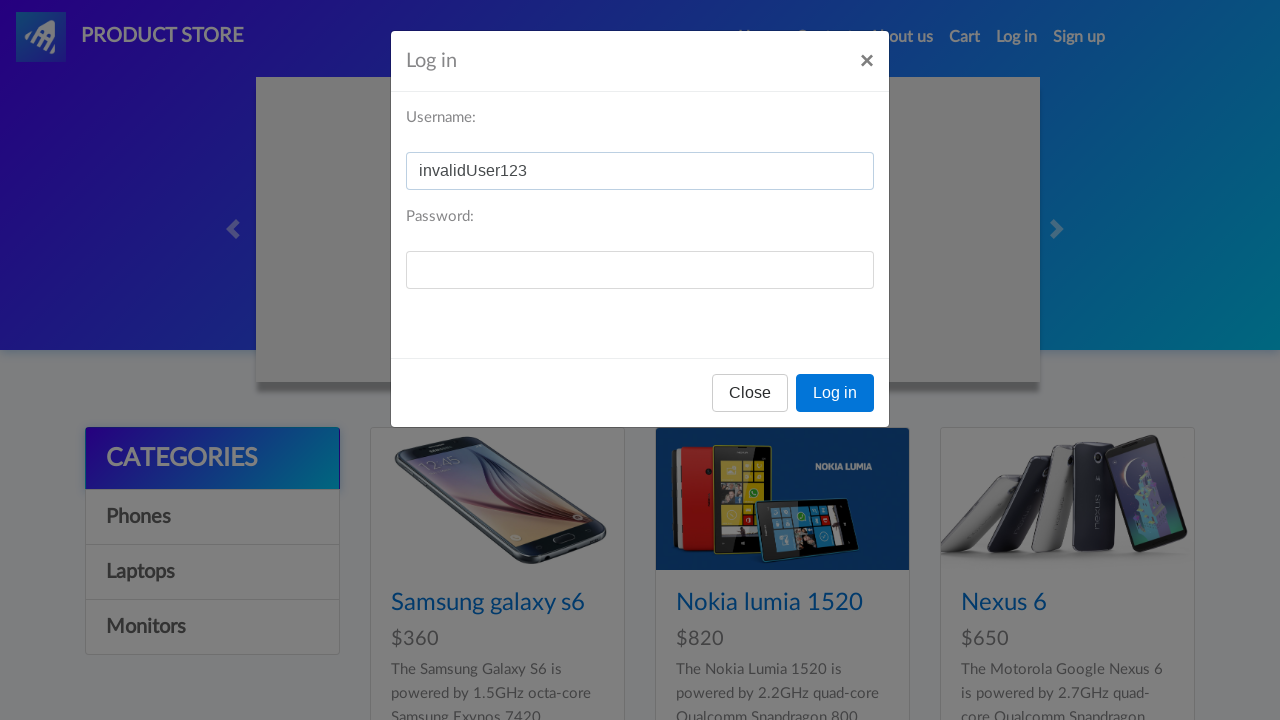

Entered invalid password 'wrongPass456' on #loginpassword
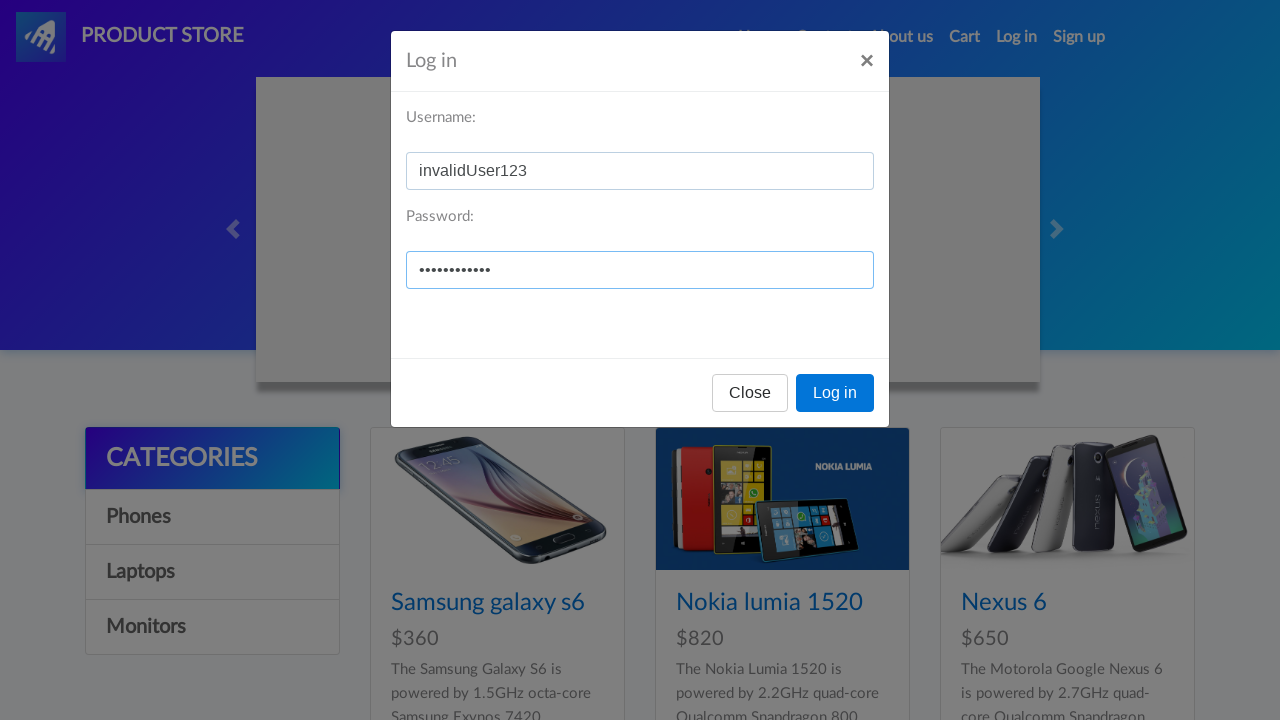

Clicked login button to attempt login with invalid credentials at (835, 393) on xpath=//button[text()='Log in']
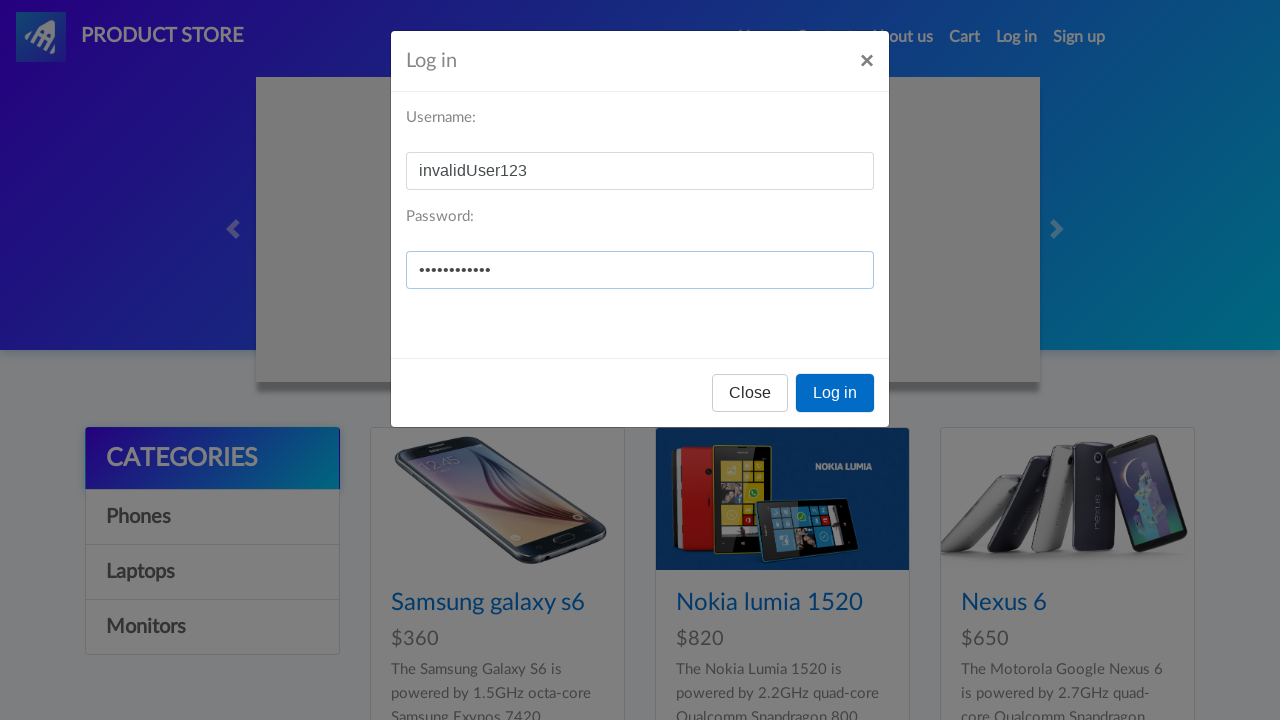

Set up dialog handler to accept error alert from failed login attempt
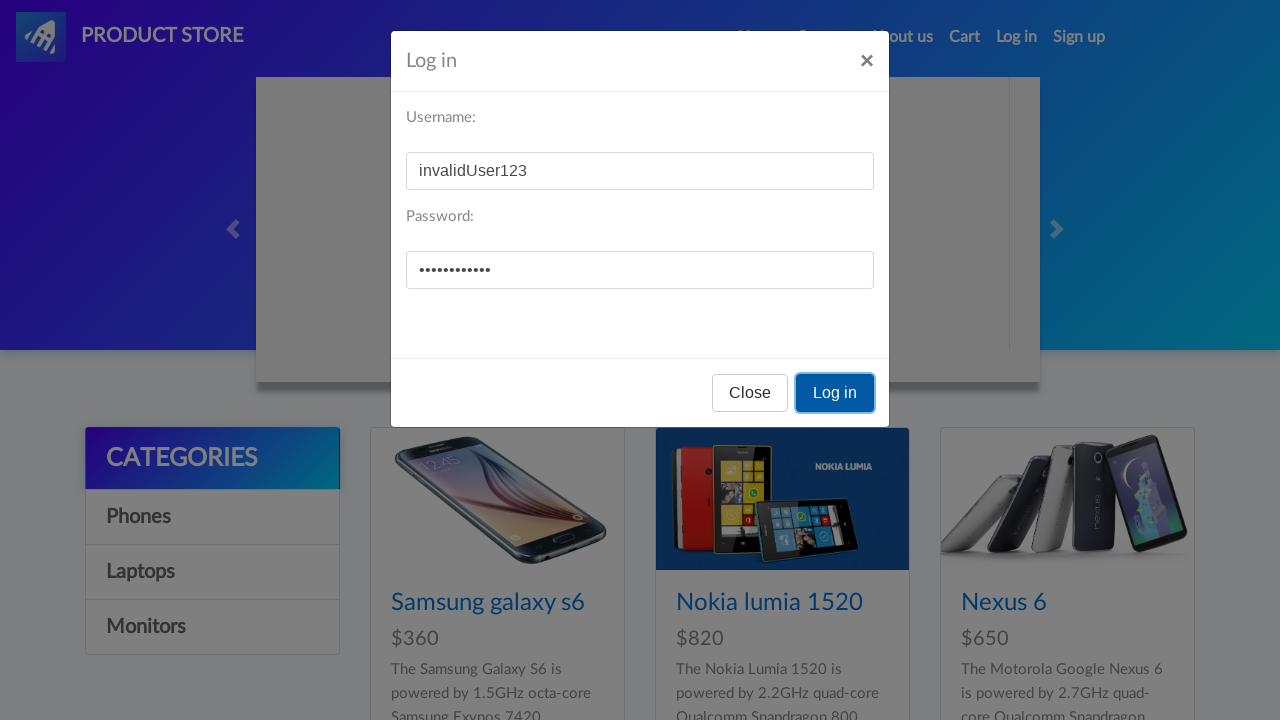

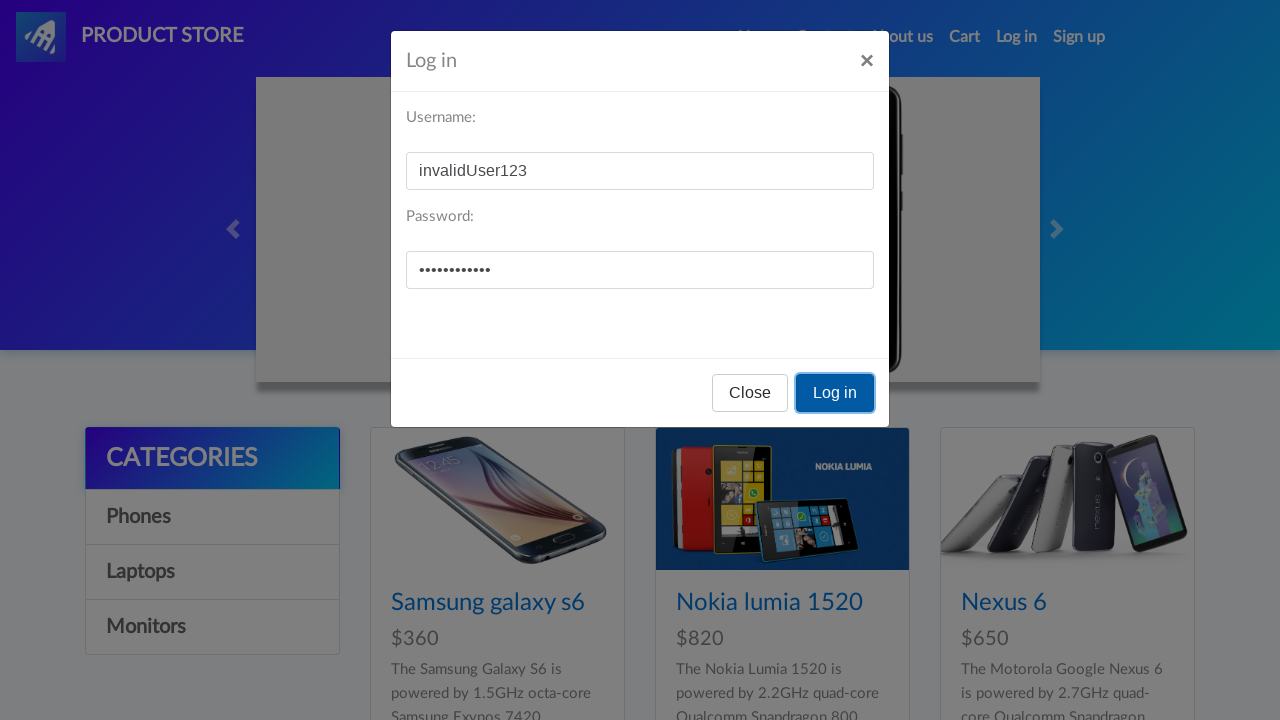